Tests that clicking the Get Started button for Graph without being logged in displays a warning message

Starting URL: https://dsportalapp.herokuapp.com/home

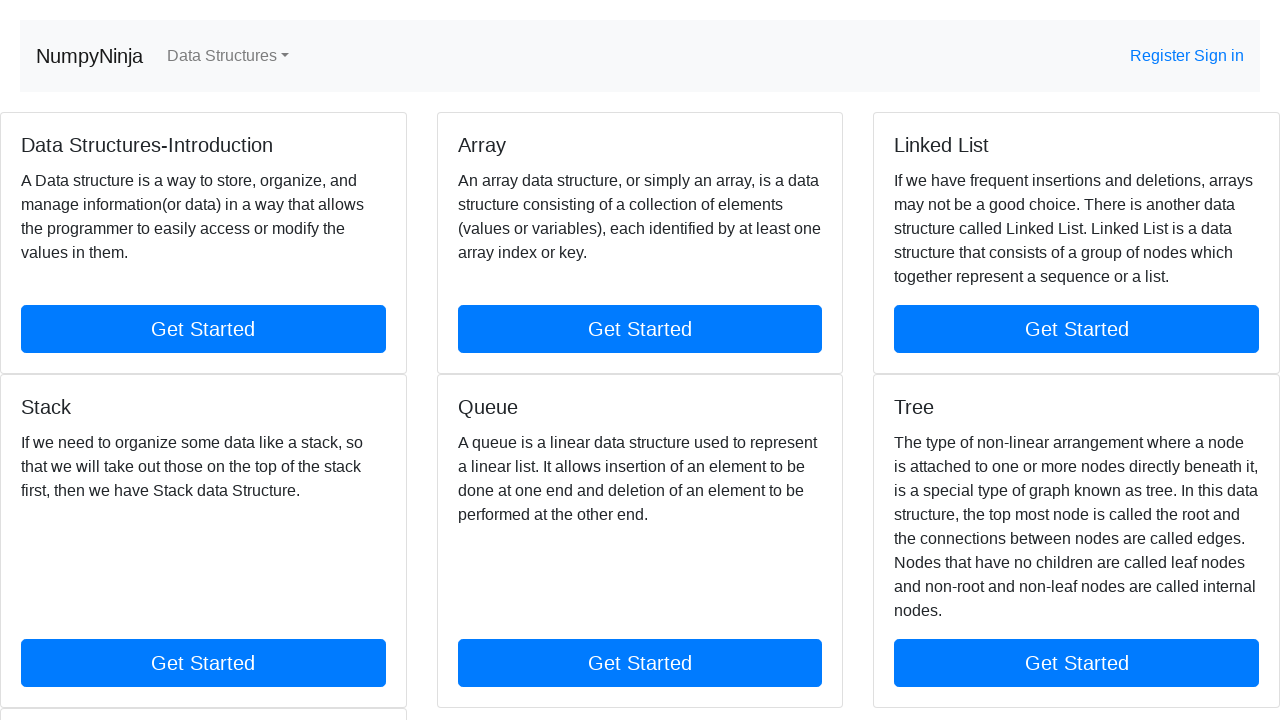

Navigated to home page
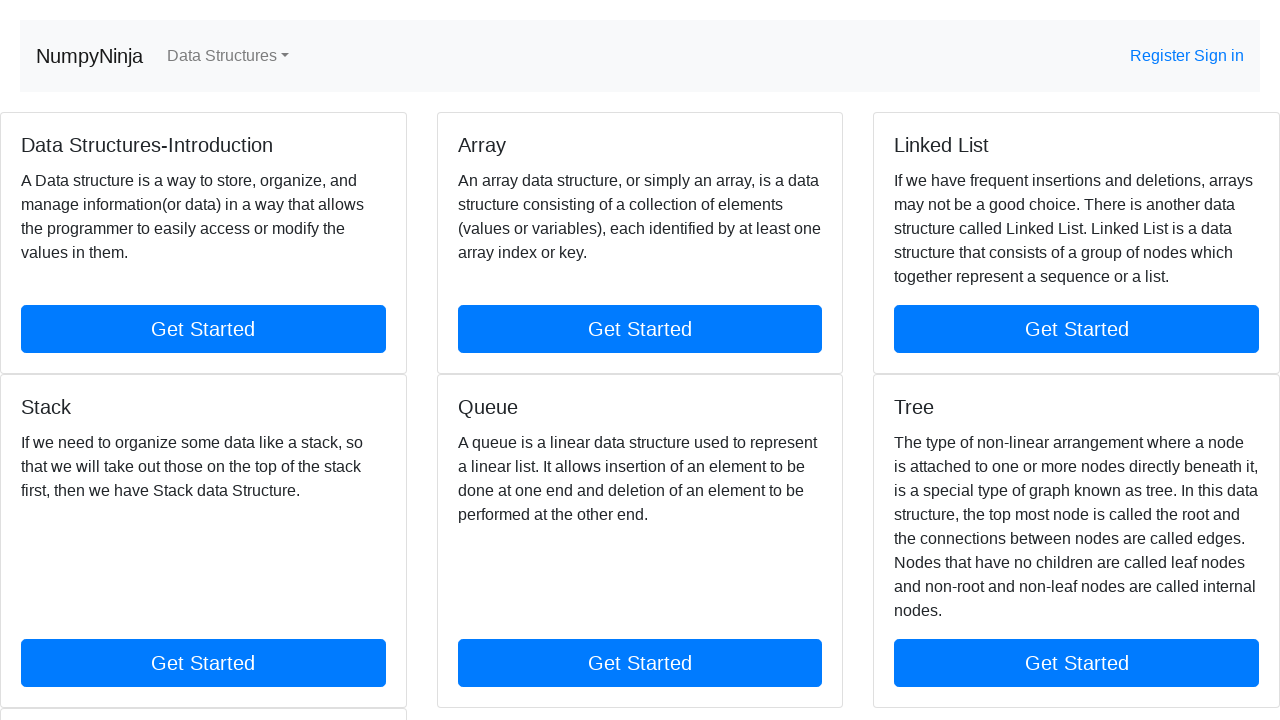

Clicked Get Started button for Graph at (203, 329) on text=Get Started
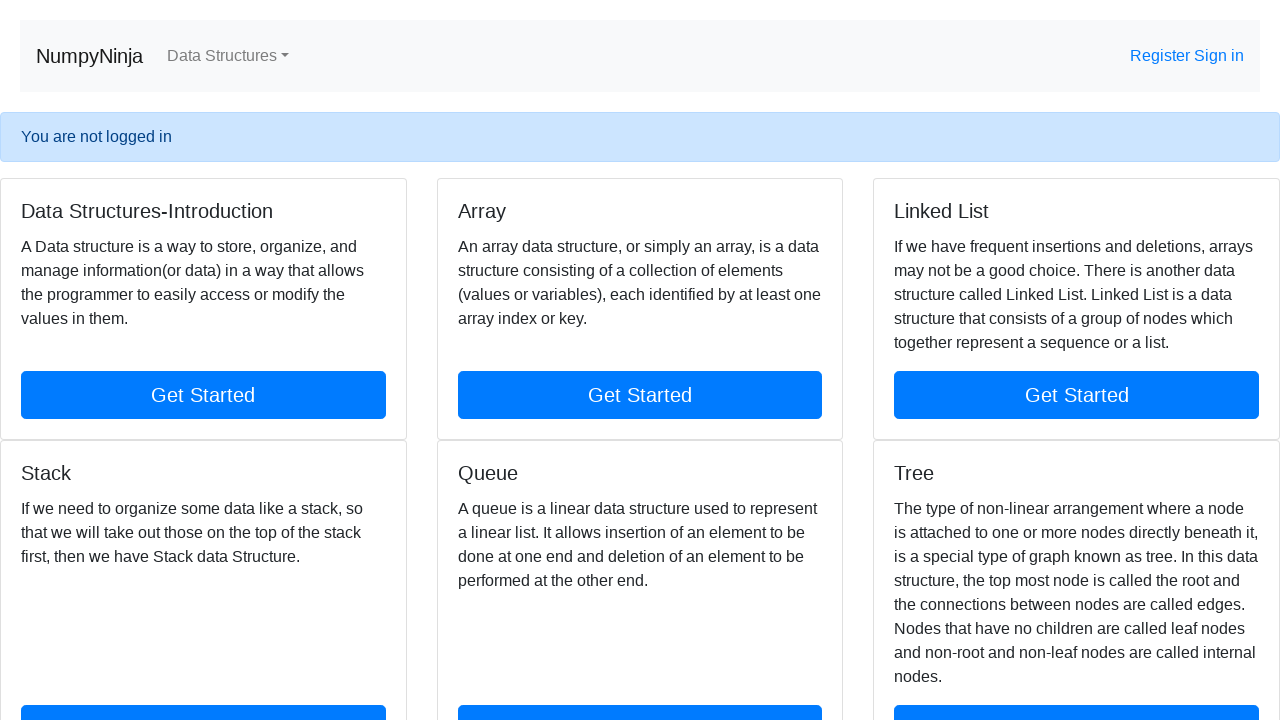

Warning message 'You are not logged in' appeared
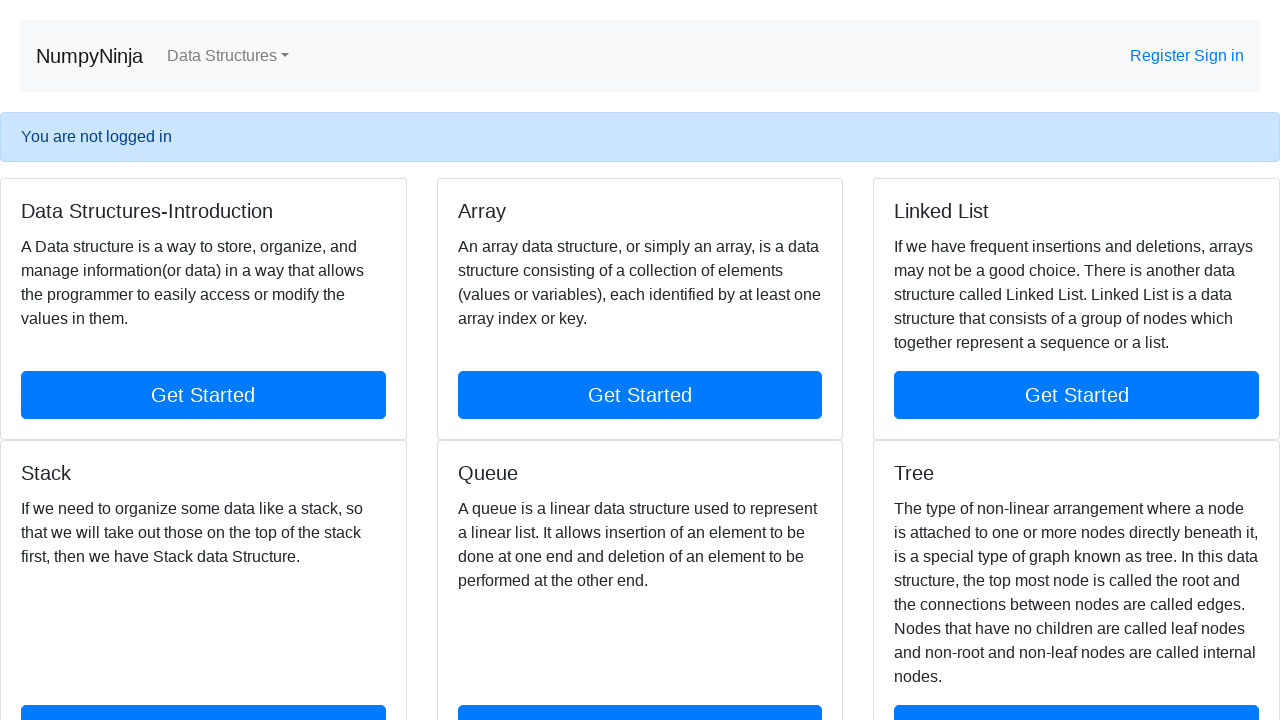

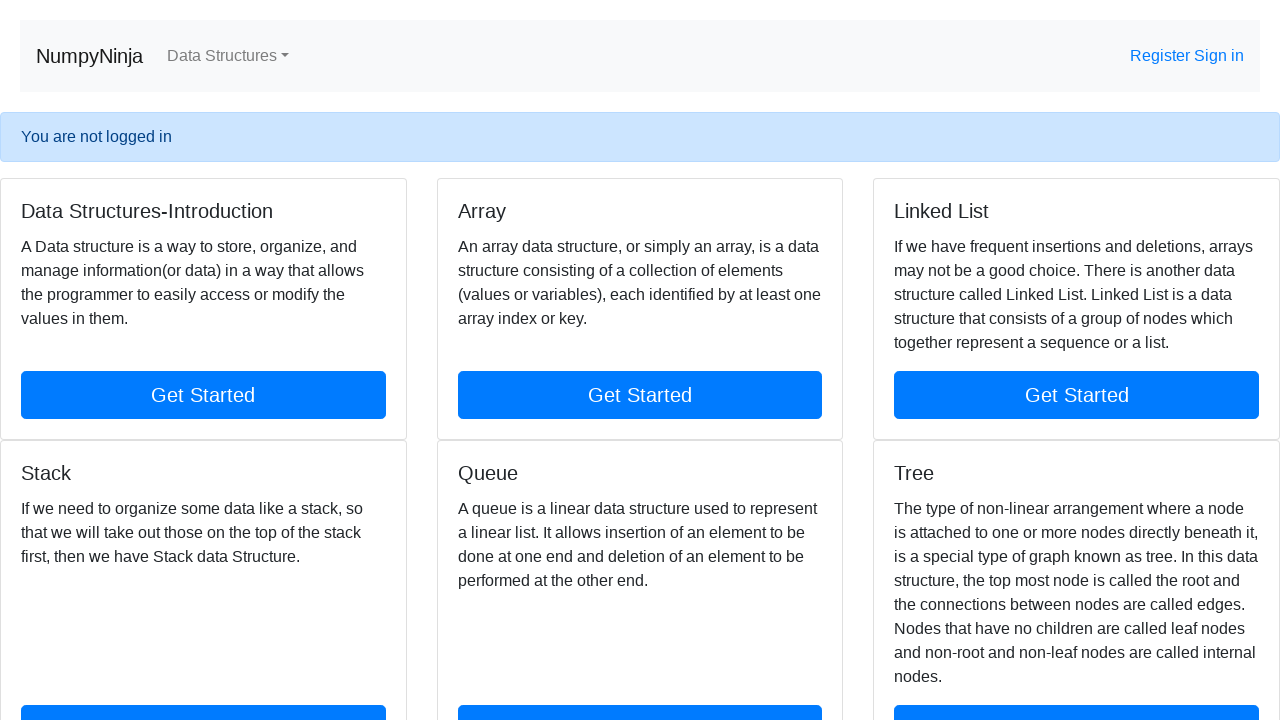